Tests clicking on a navigation menu item using chained locators to find 'Company' within a navbar

Starting URL: https://zimaev.github.io/navbar/

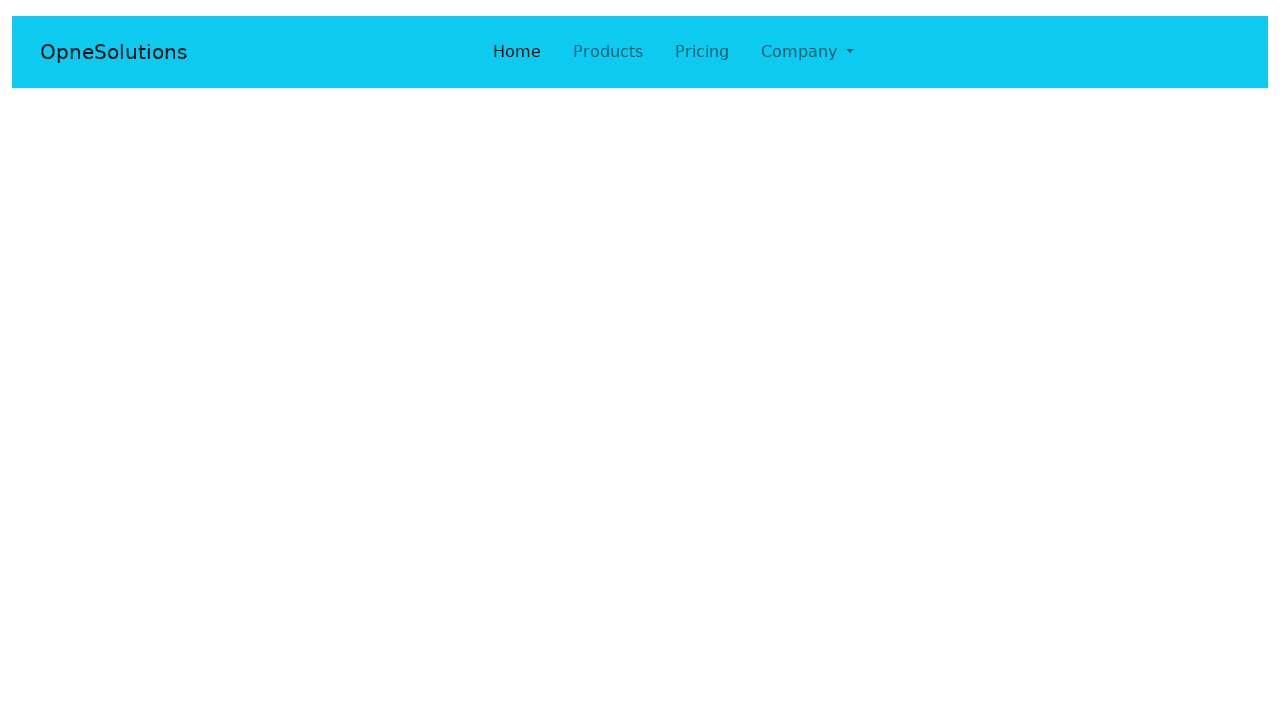

Navigated to navbar test page
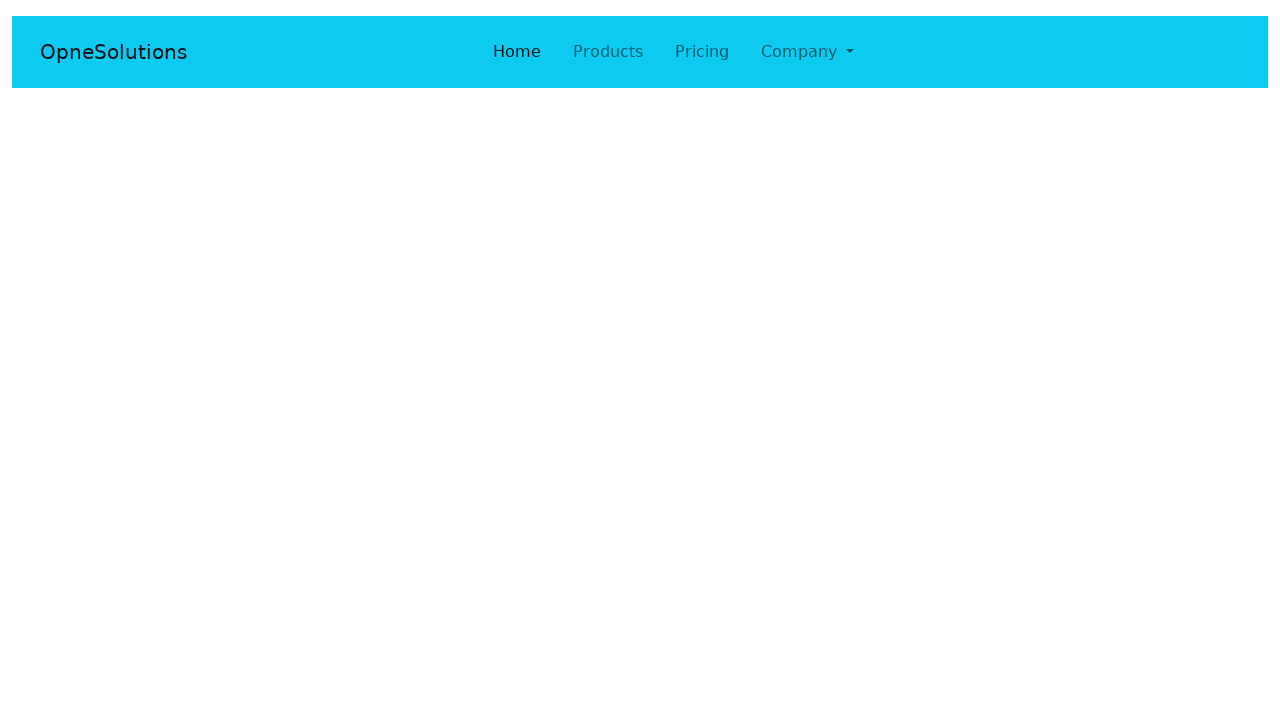

Clicked on 'Company' navigation menu item using chained locators at (807, 52) on #navbarNavDropdown >> li:has-text('Company')
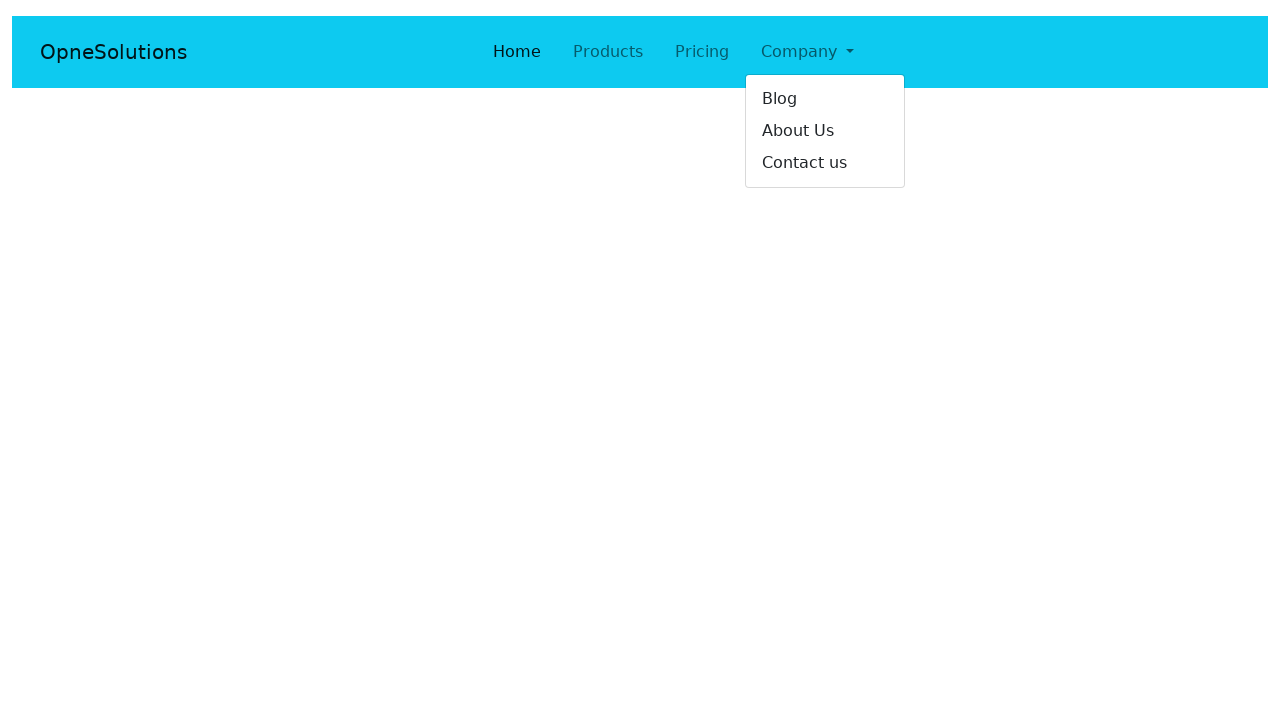

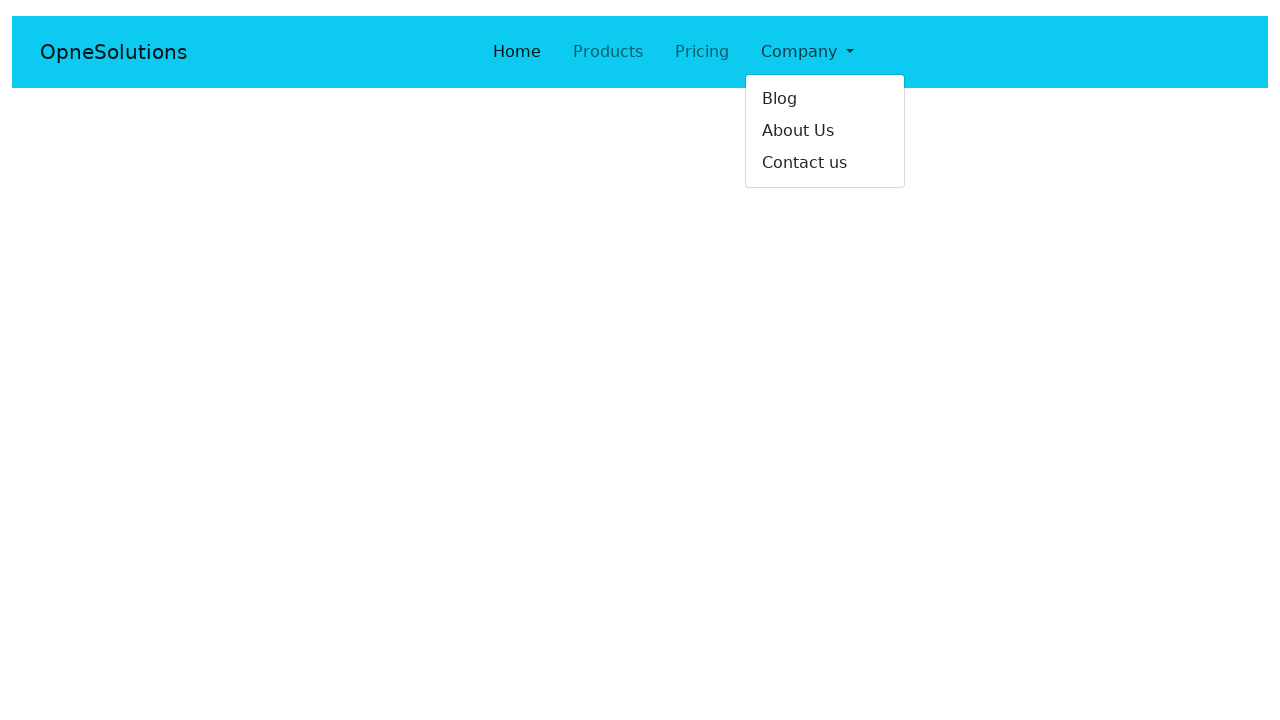